Tests window handling functionality by clicking a link that opens a new window, switching between windows, and verifying the title and text content of each window.

Starting URL: https://the-internet.herokuapp.com/windows

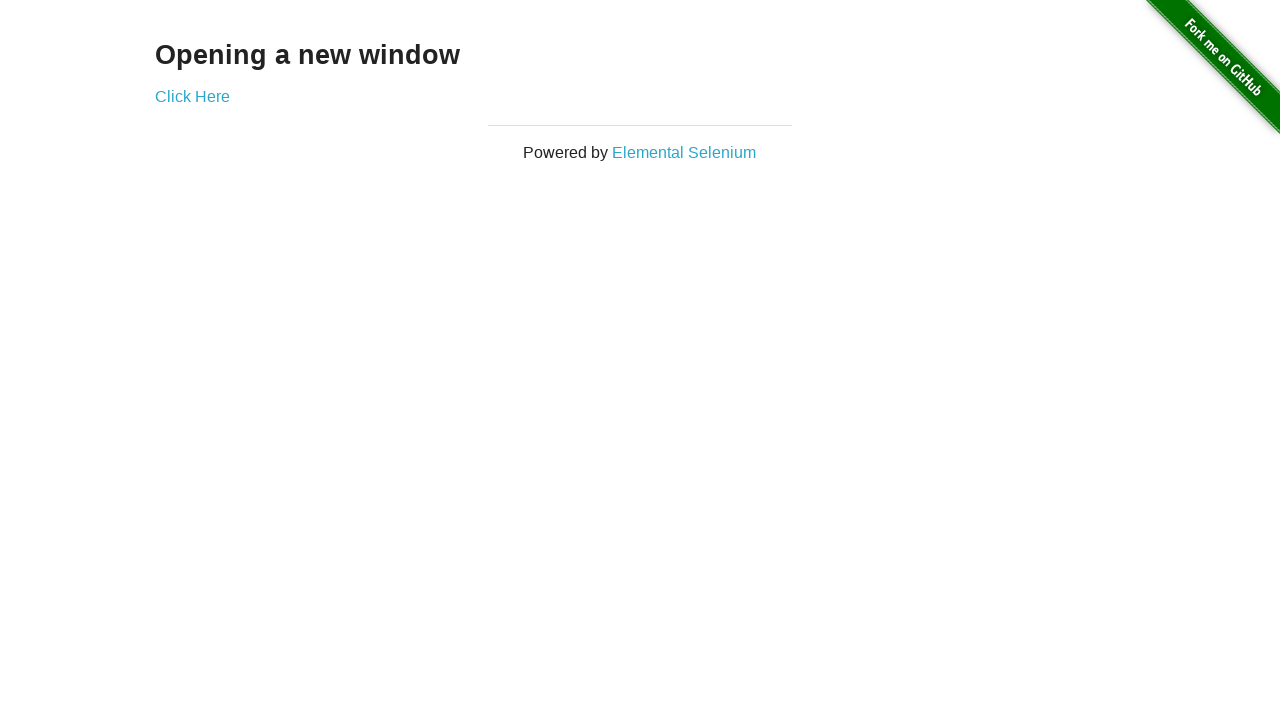

Waited for heading selector to load
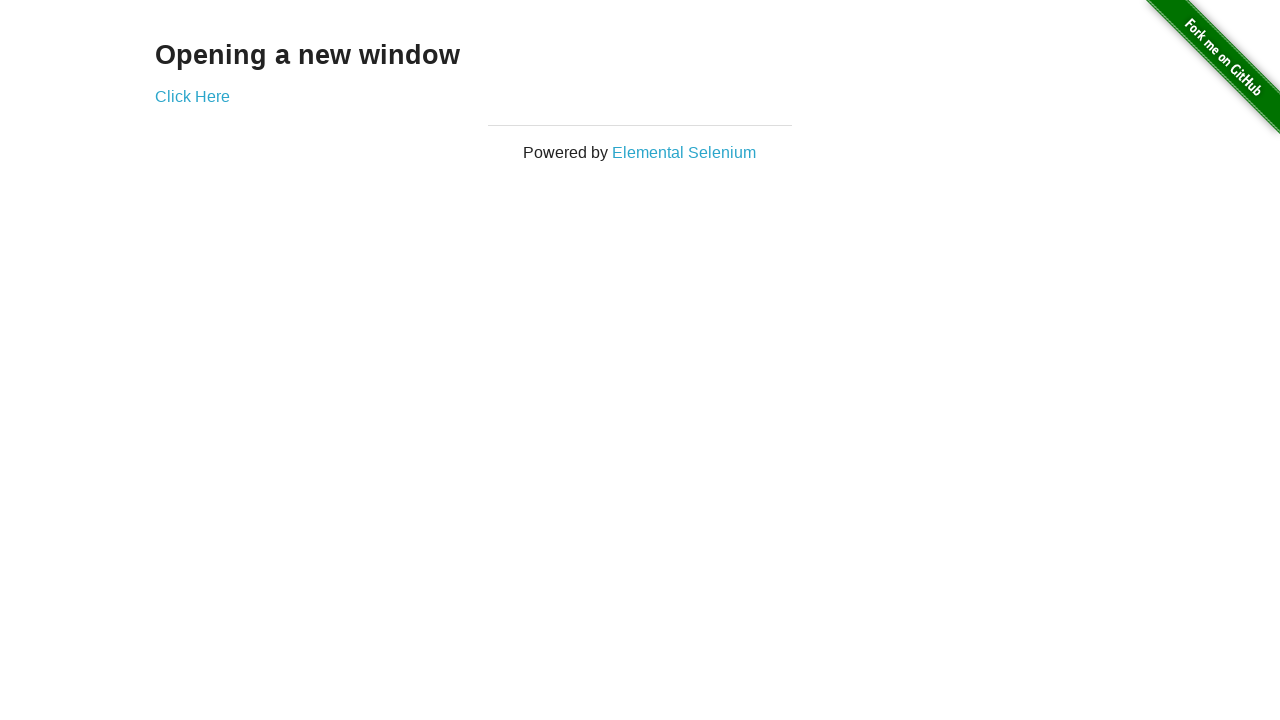

Verified heading text is 'Opening a new window'
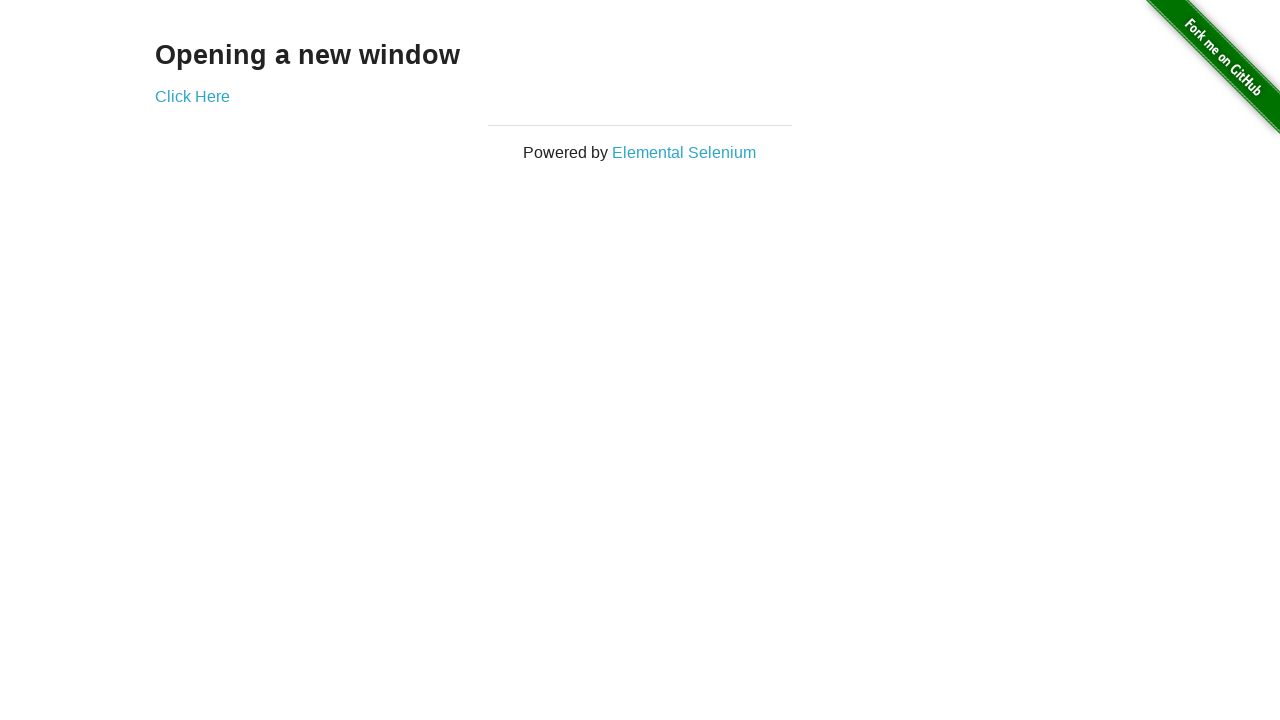

Verified page title is 'The Internet'
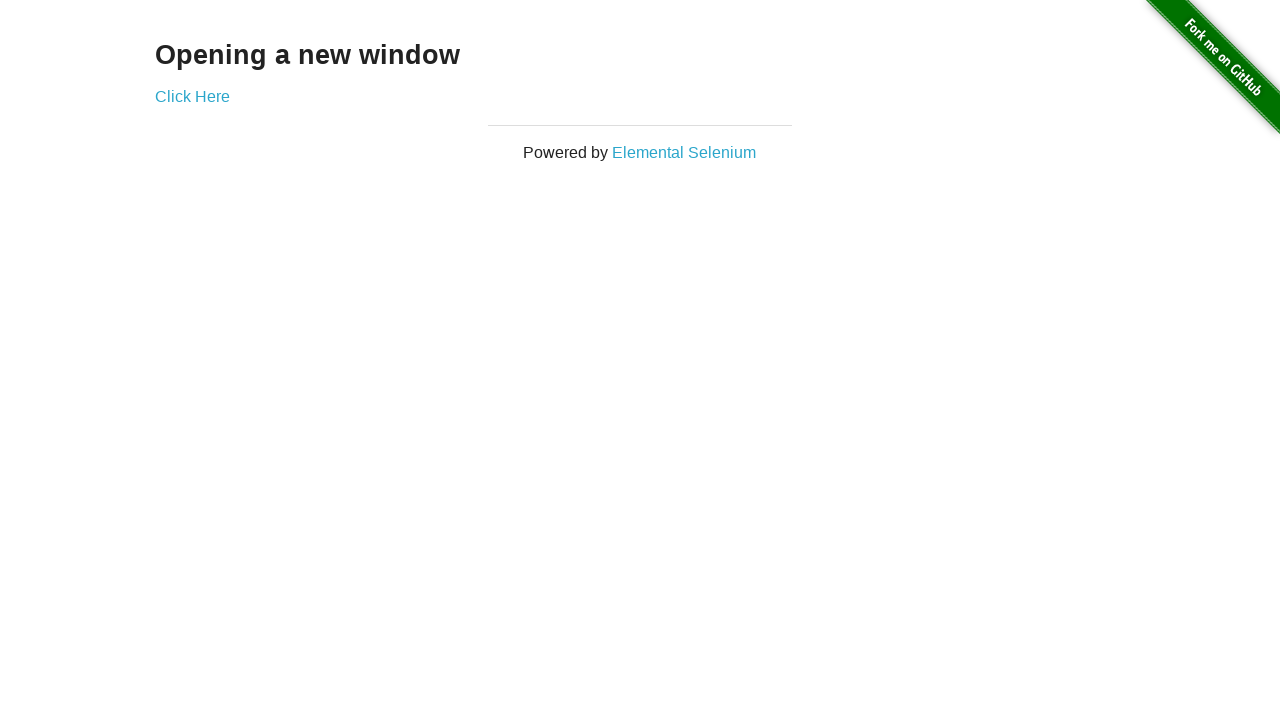

Clicked 'Click Here' link to open new window at (192, 96) on text=Click Here
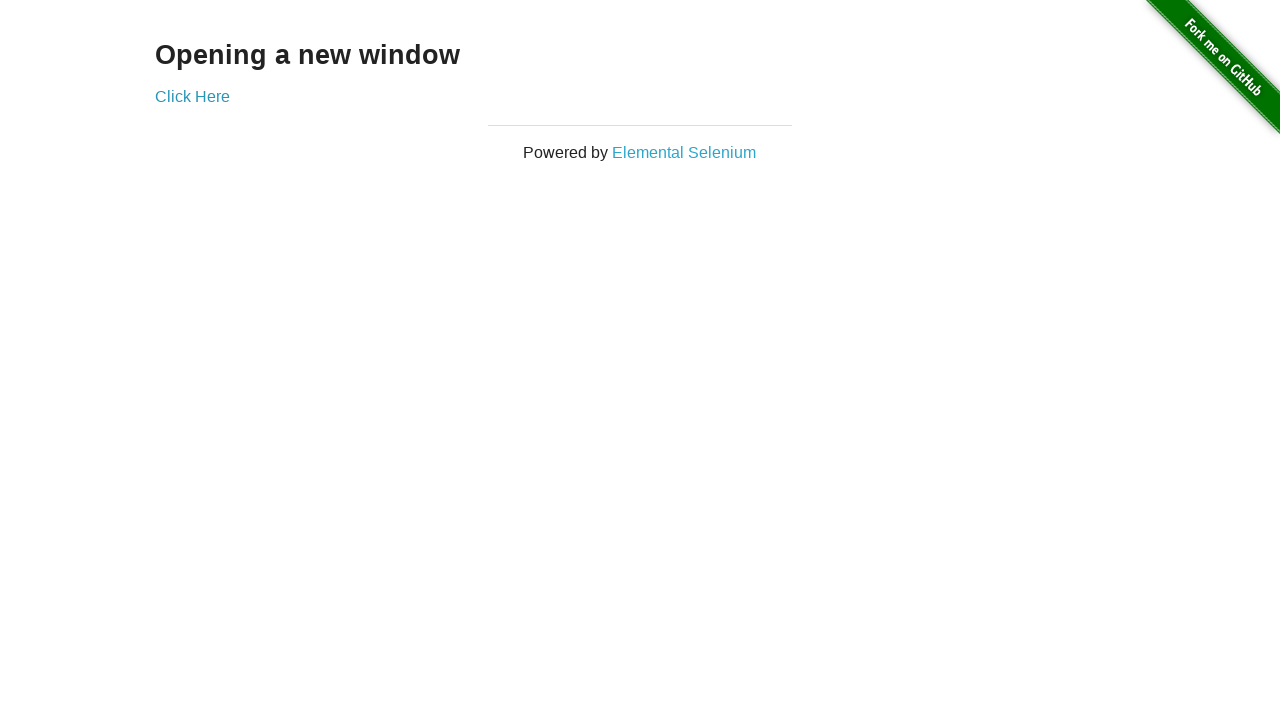

New window loaded and ready
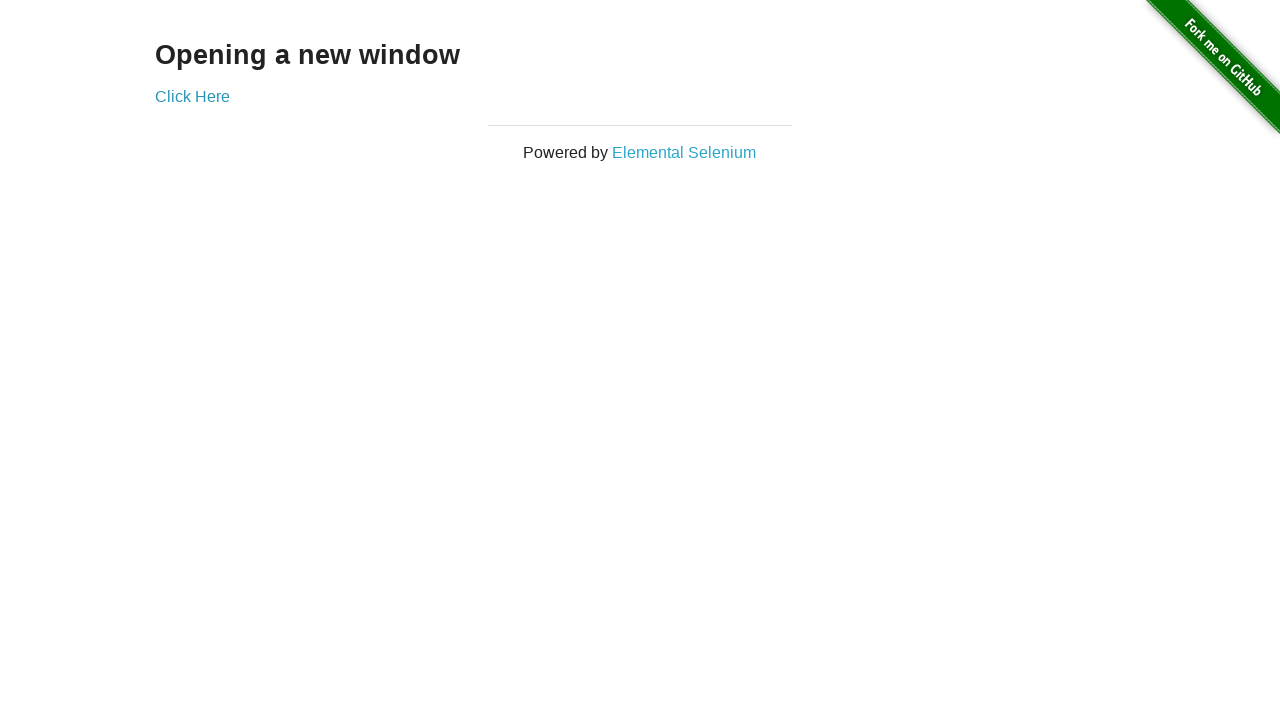

Verified new window title is 'New Window'
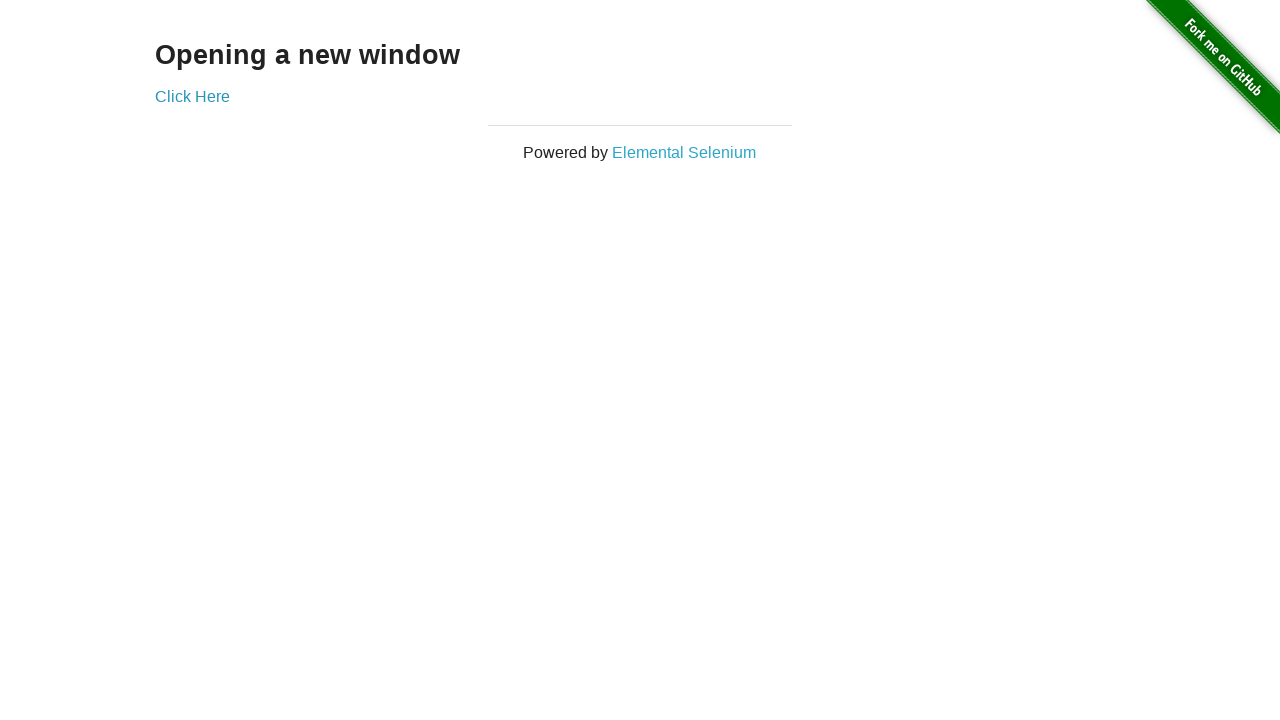

Verified new window contains heading text 'New Window'
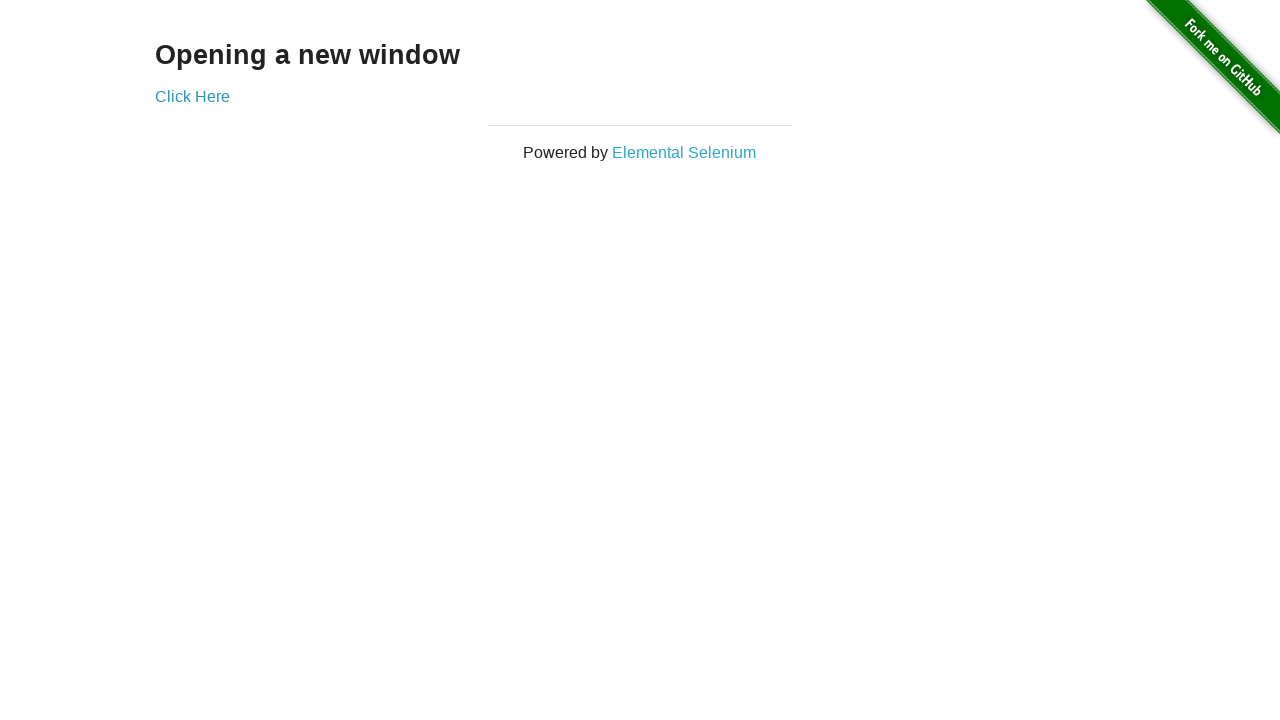

Switched back to original window
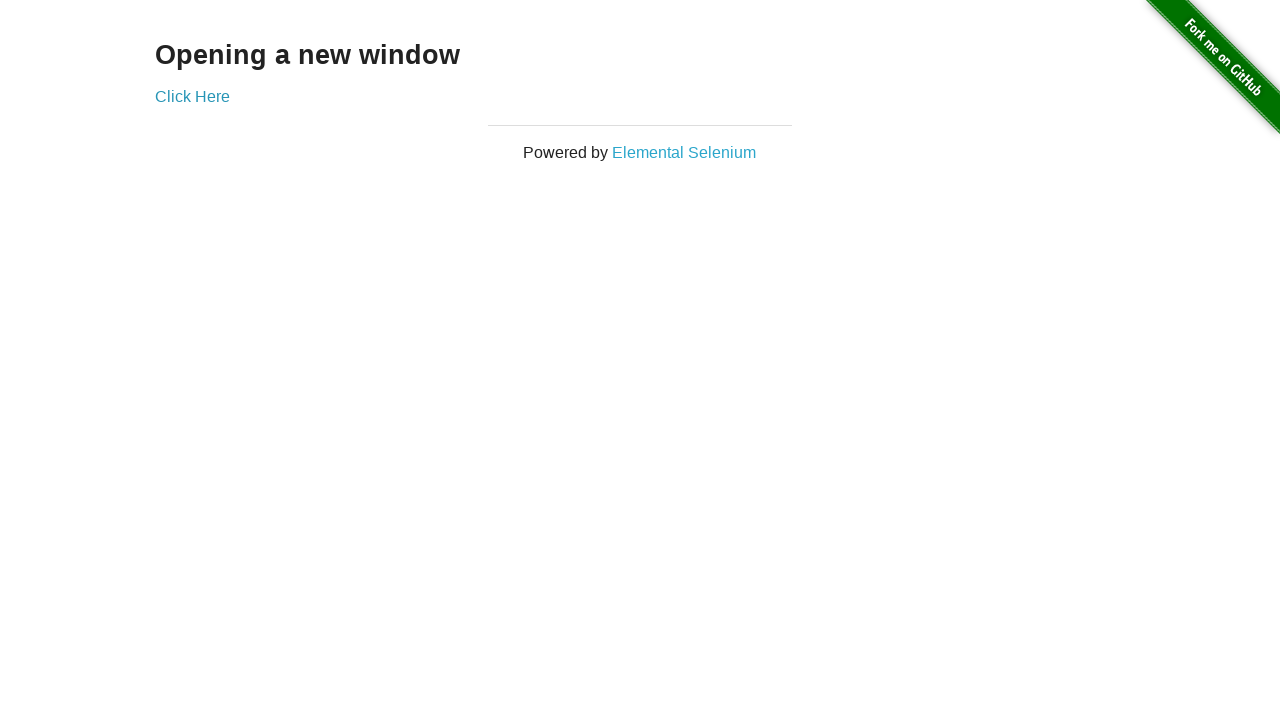

Verified original window title is 'The Internet'
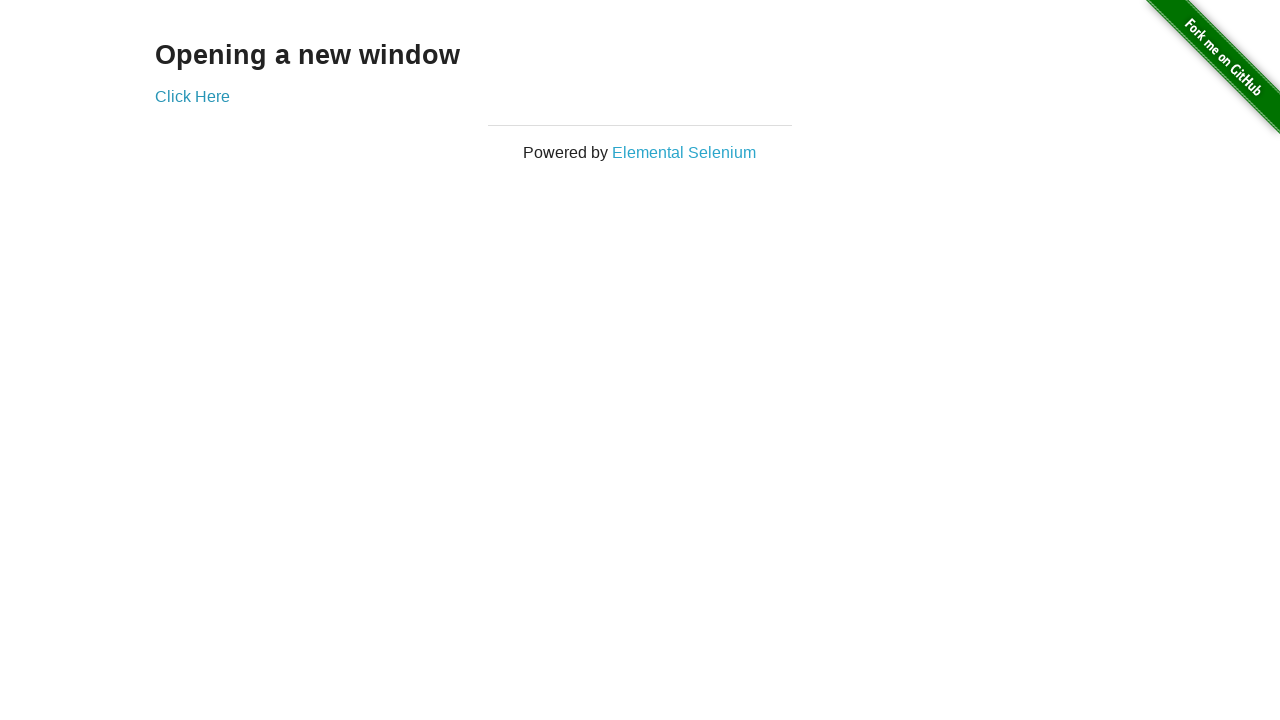

Switched to new window
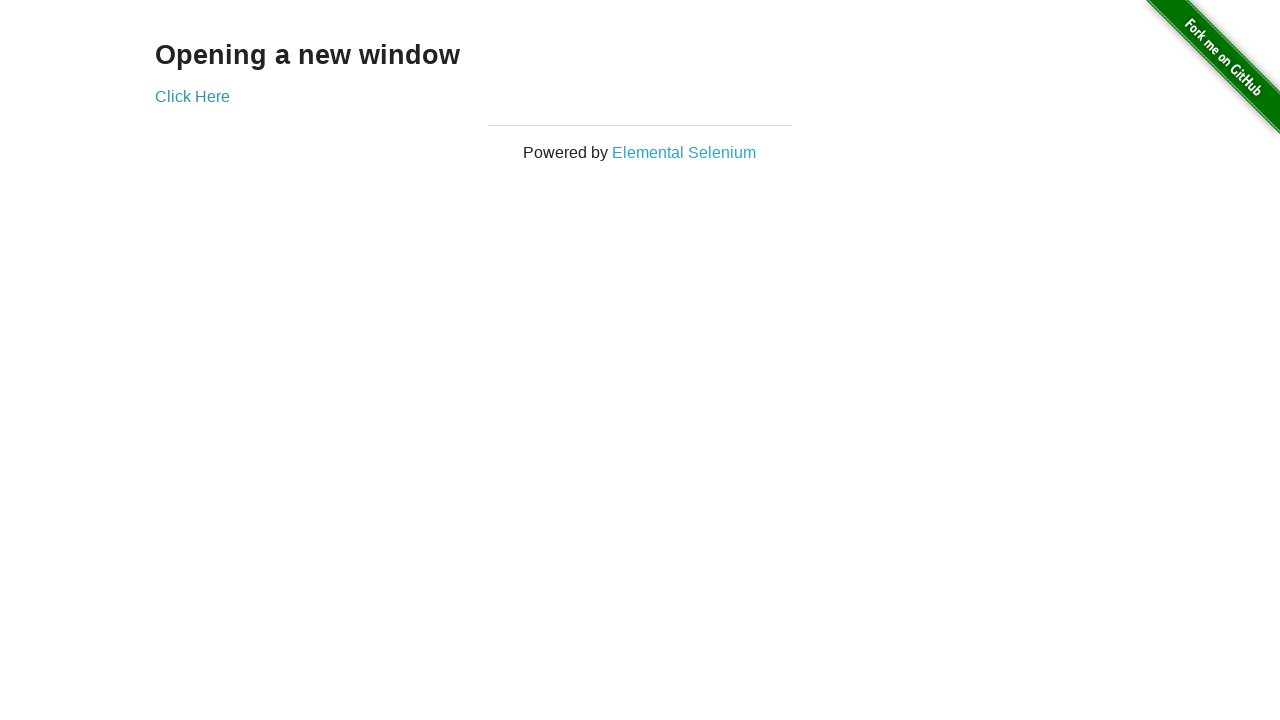

Switched back to original window
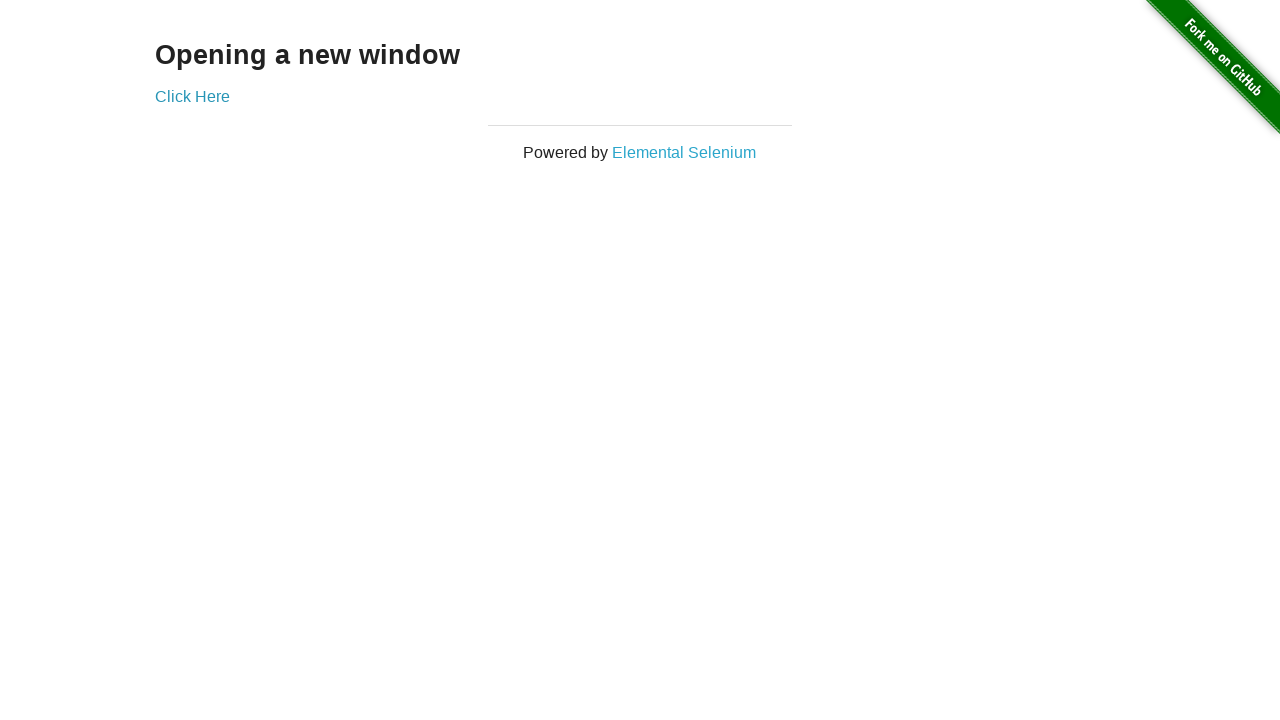

Switched to new window again
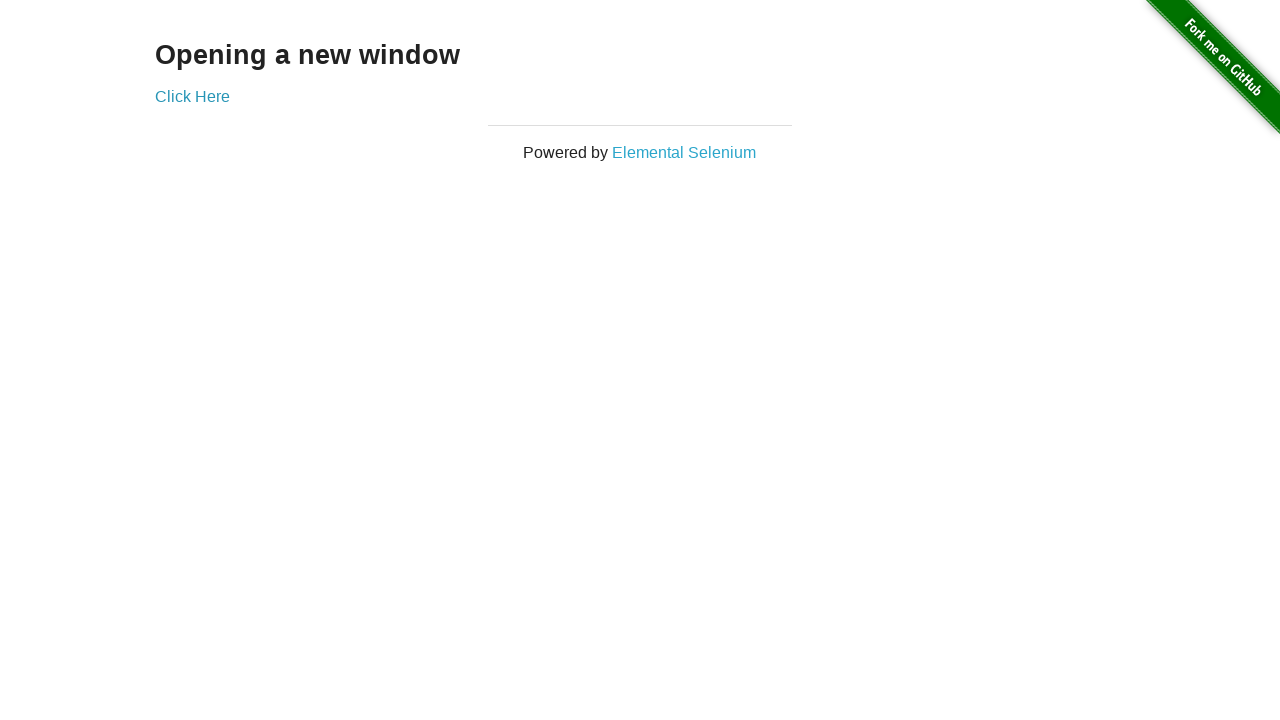

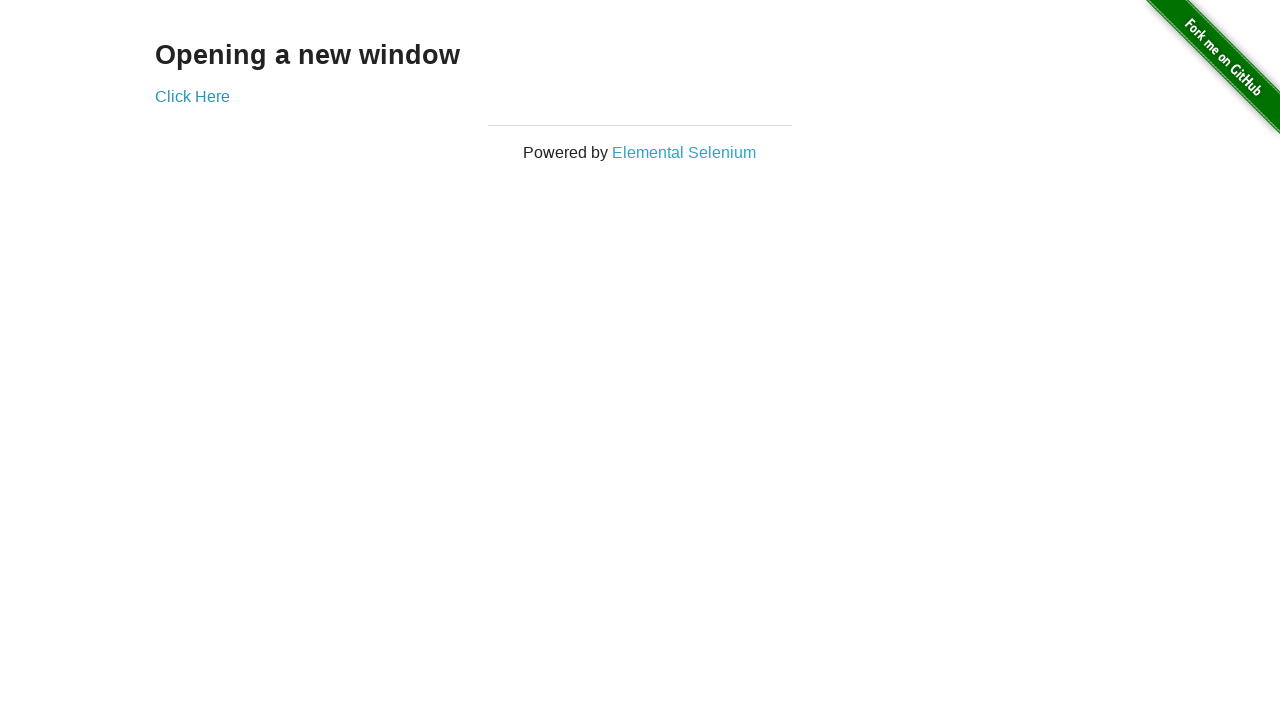